Tests that the OrangeHRM demo page loads correctly by verifying the page title contains "Orange"

Starting URL: https://opensource-demo.orangehrmlive.com/

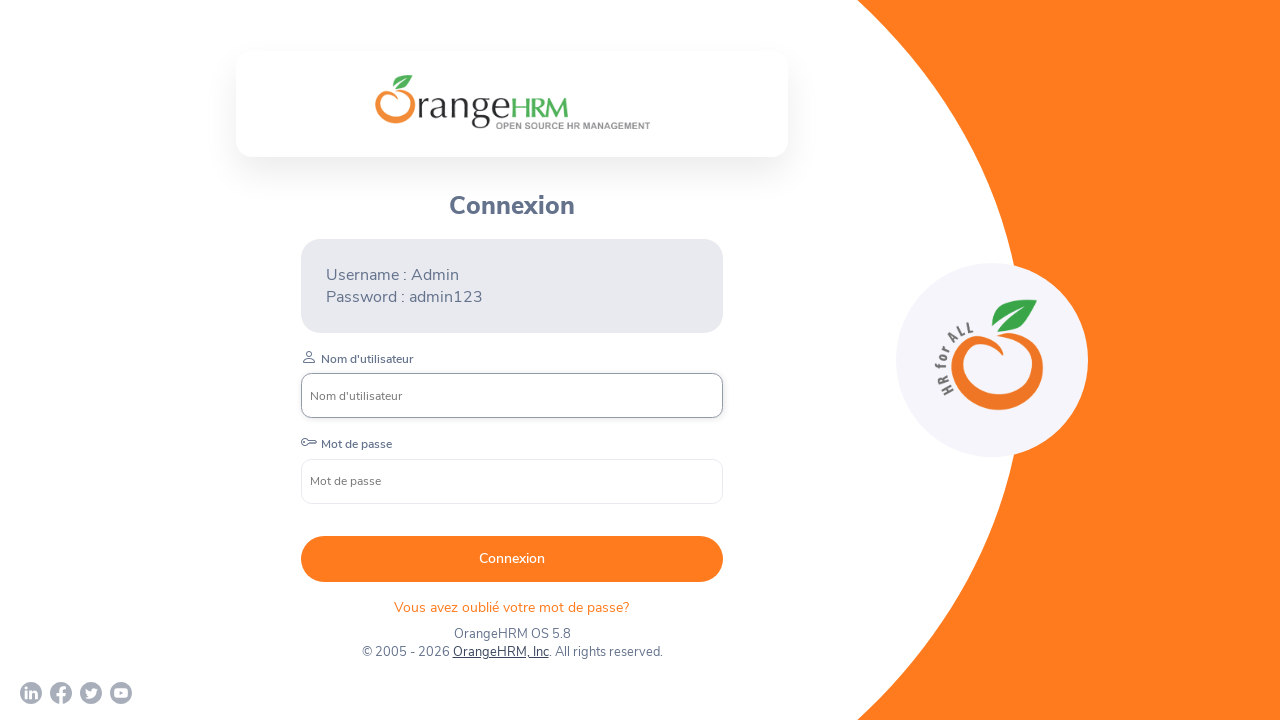

Waited for page DOM to fully load
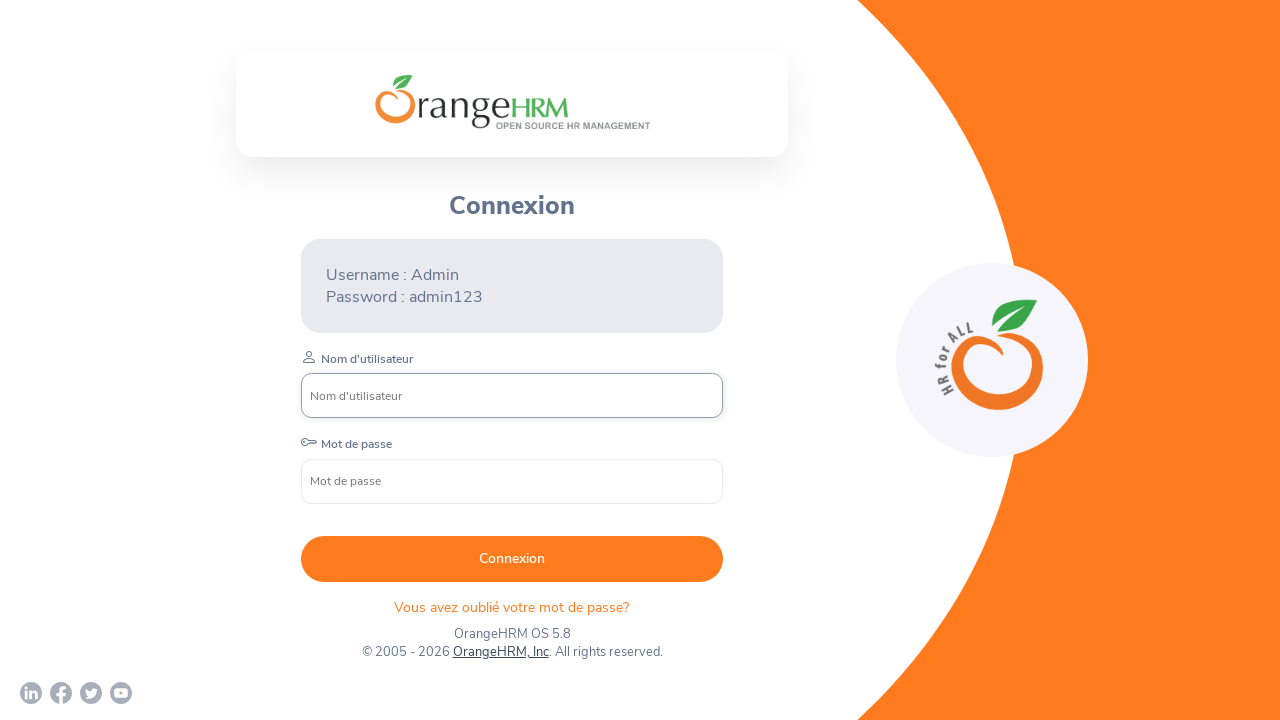

Verified page title contains 'Orange'
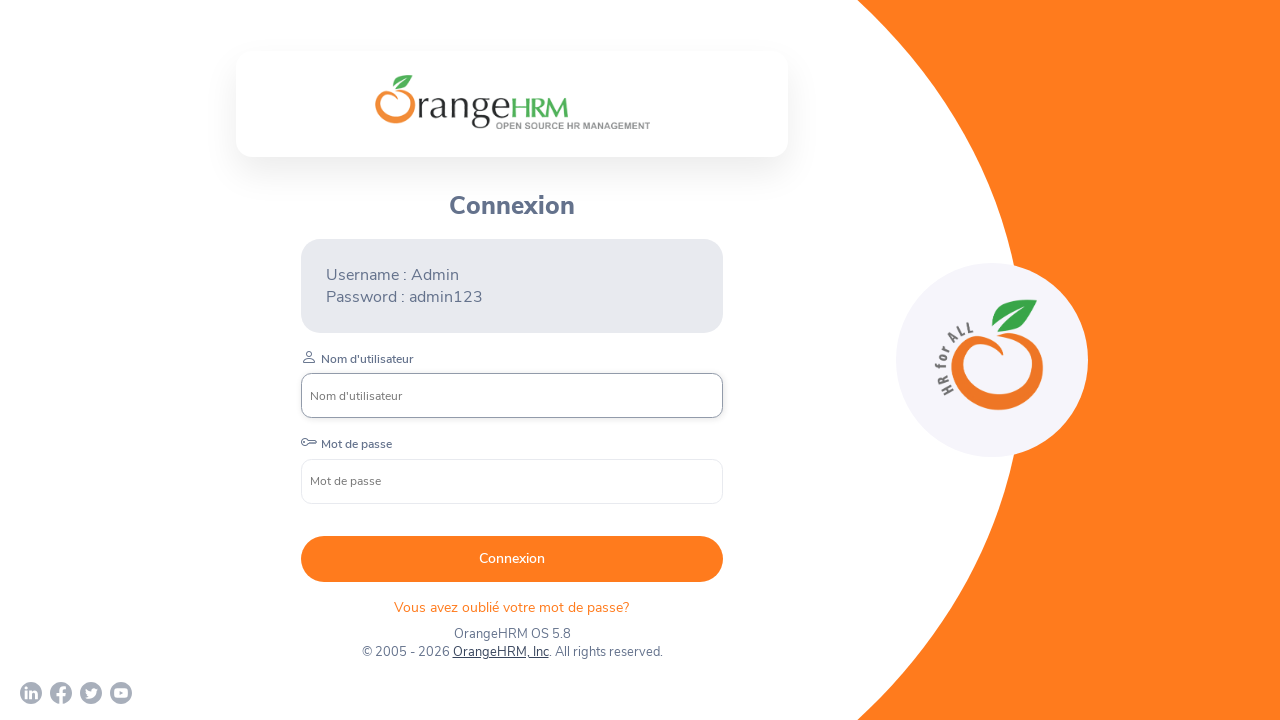

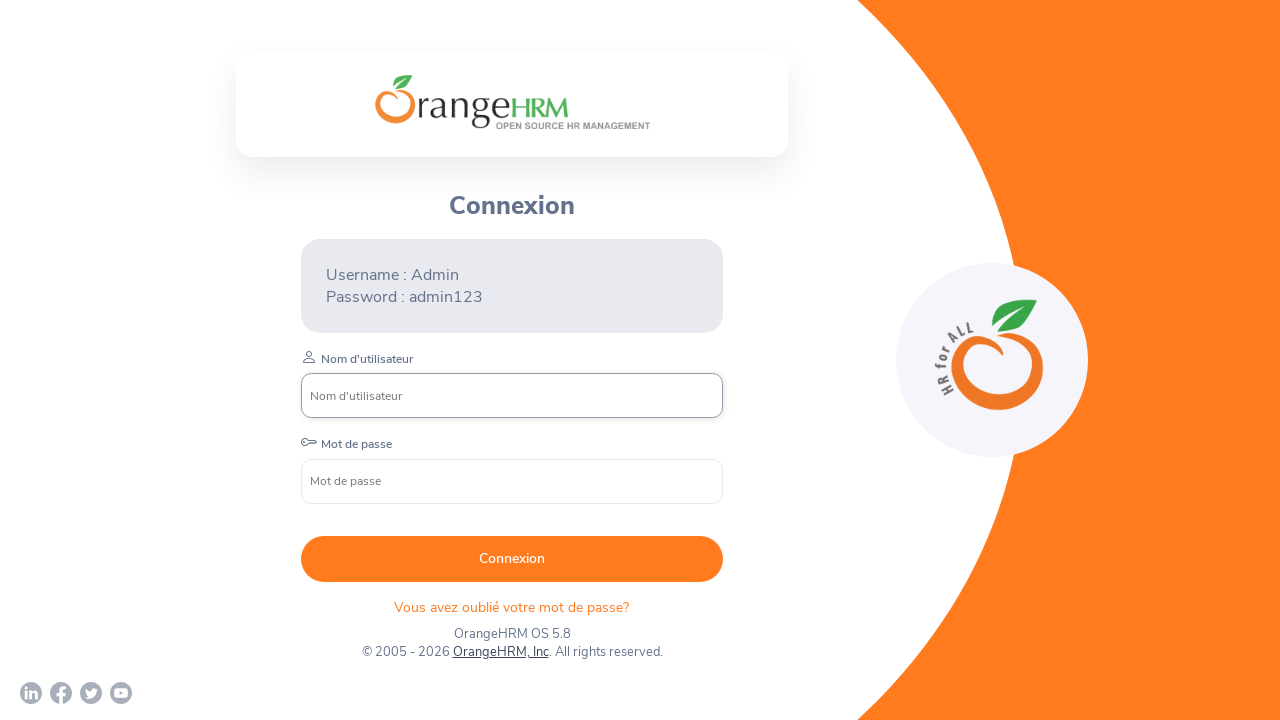